Tests JavaScript alert handling by triggering confirmation dialogs and interacting with them using both accept and dismiss actions

Starting URL: https://v1.training-support.net/selenium/javascript-alerts

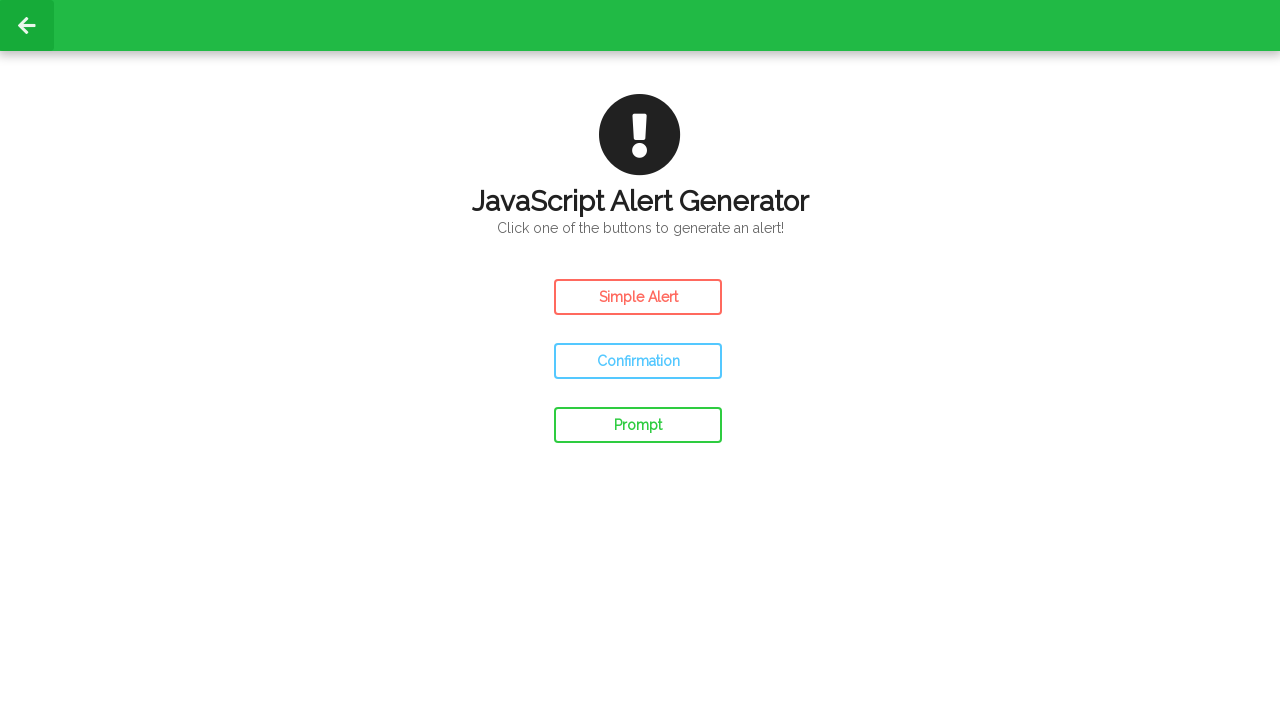

Clicked confirm button to trigger alert at (638, 361) on #confirm
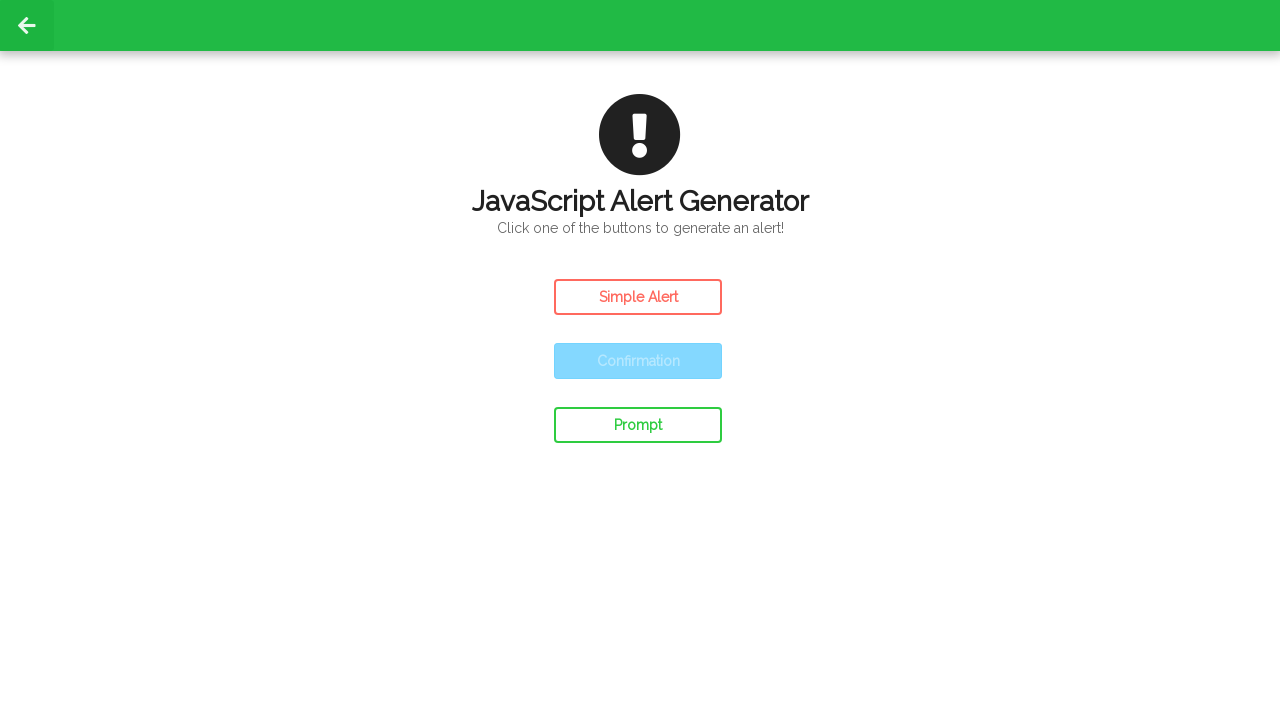

Set up dialog handler to accept confirmation alert
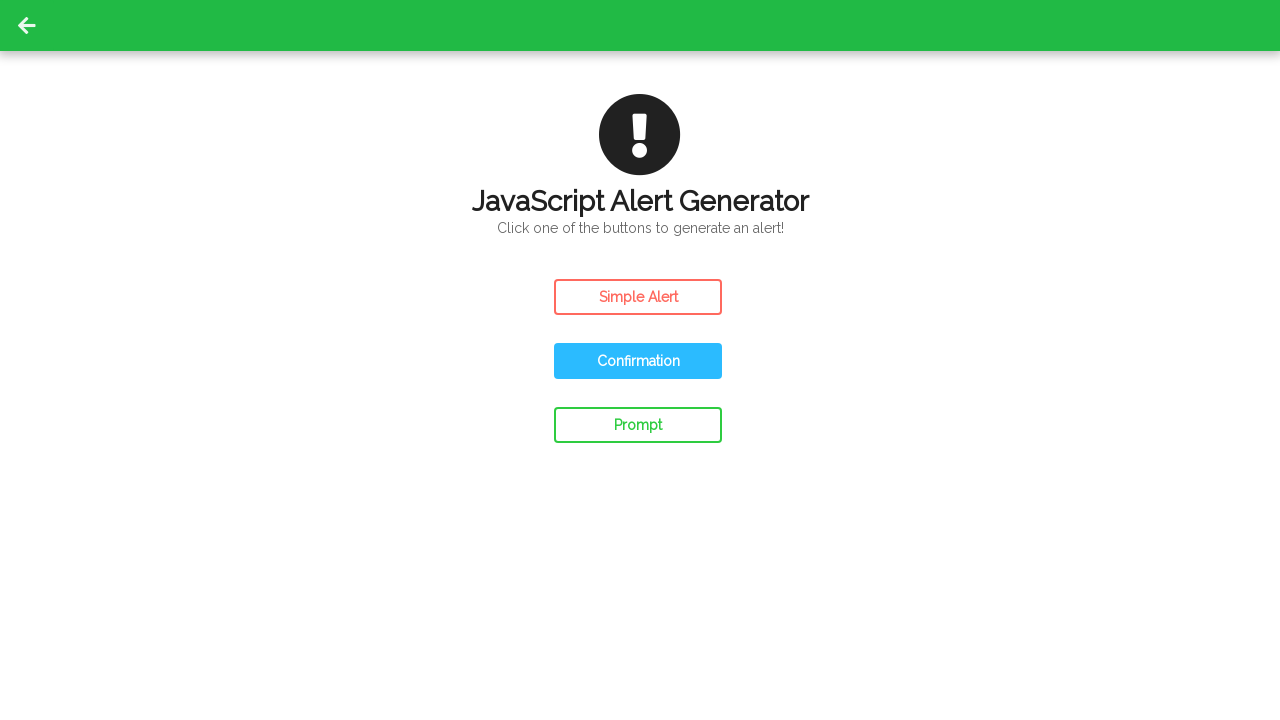

Clicked confirm button and accepted the dialog at (638, 361) on #confirm
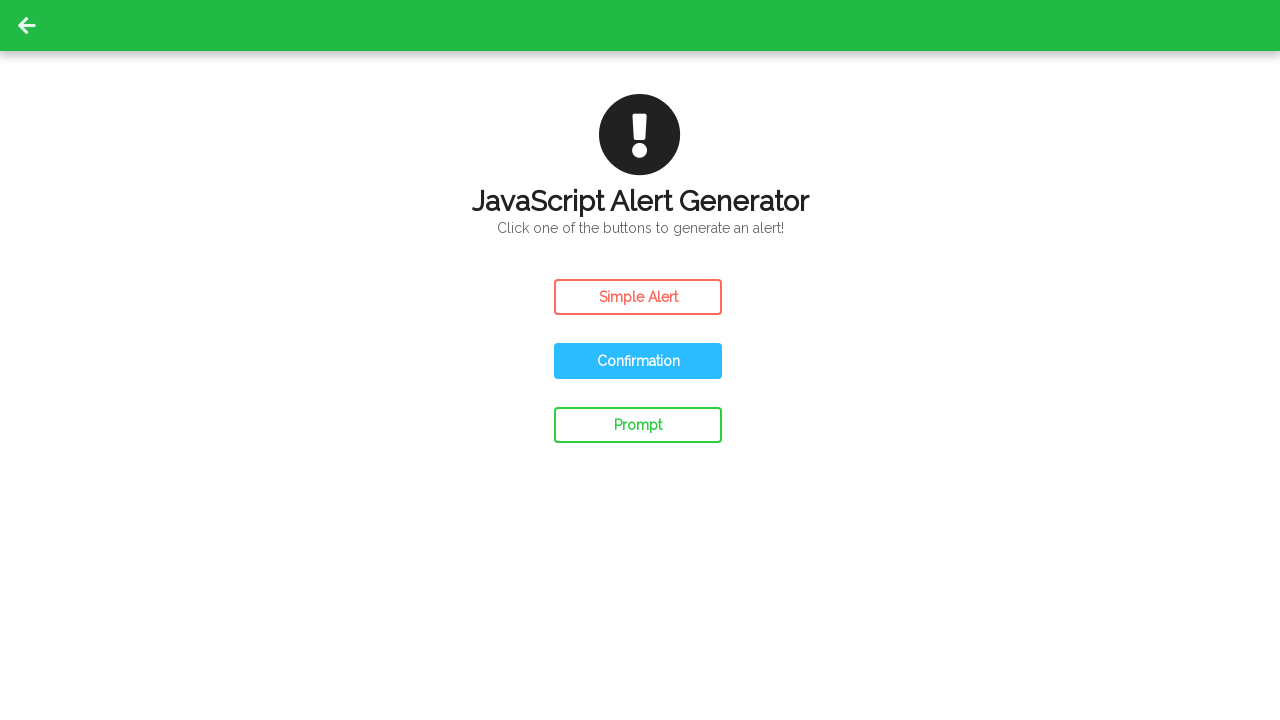

Clicked confirm button again to trigger another alert at (638, 361) on #confirm
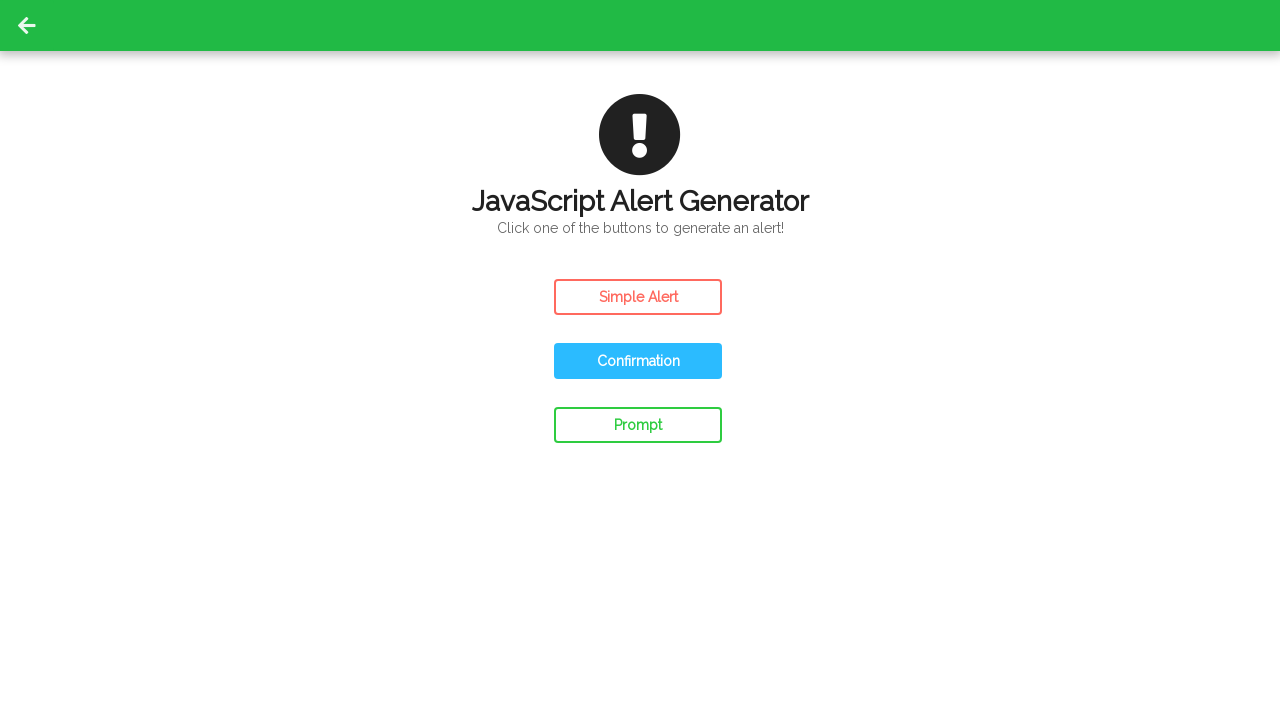

Set up dialog handler to dismiss confirmation alert
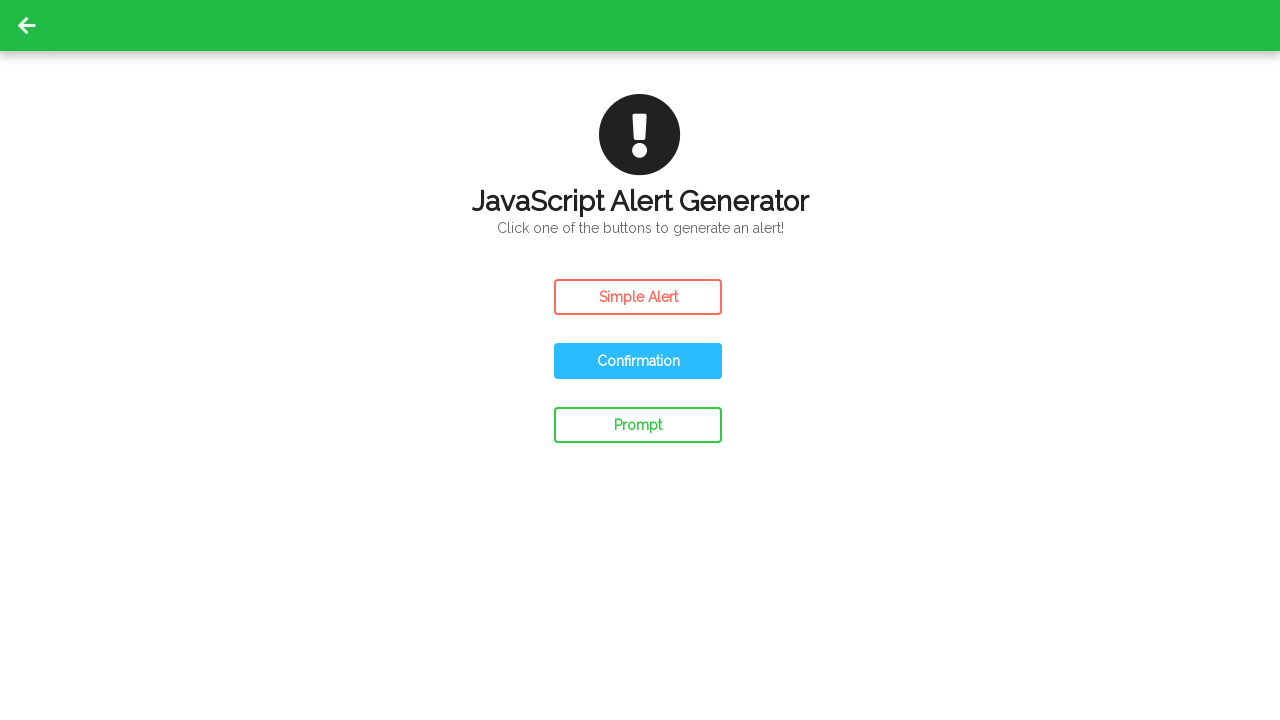

Clicked confirm button and dismissed the dialog at (638, 361) on #confirm
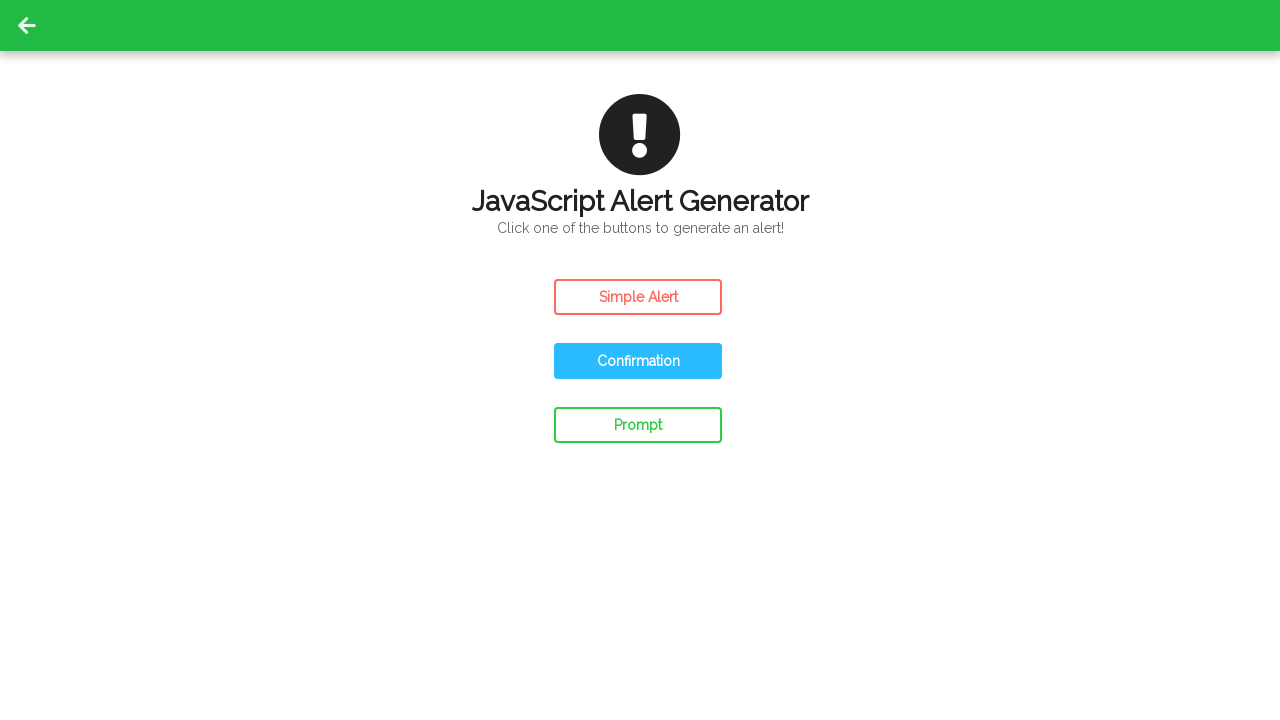

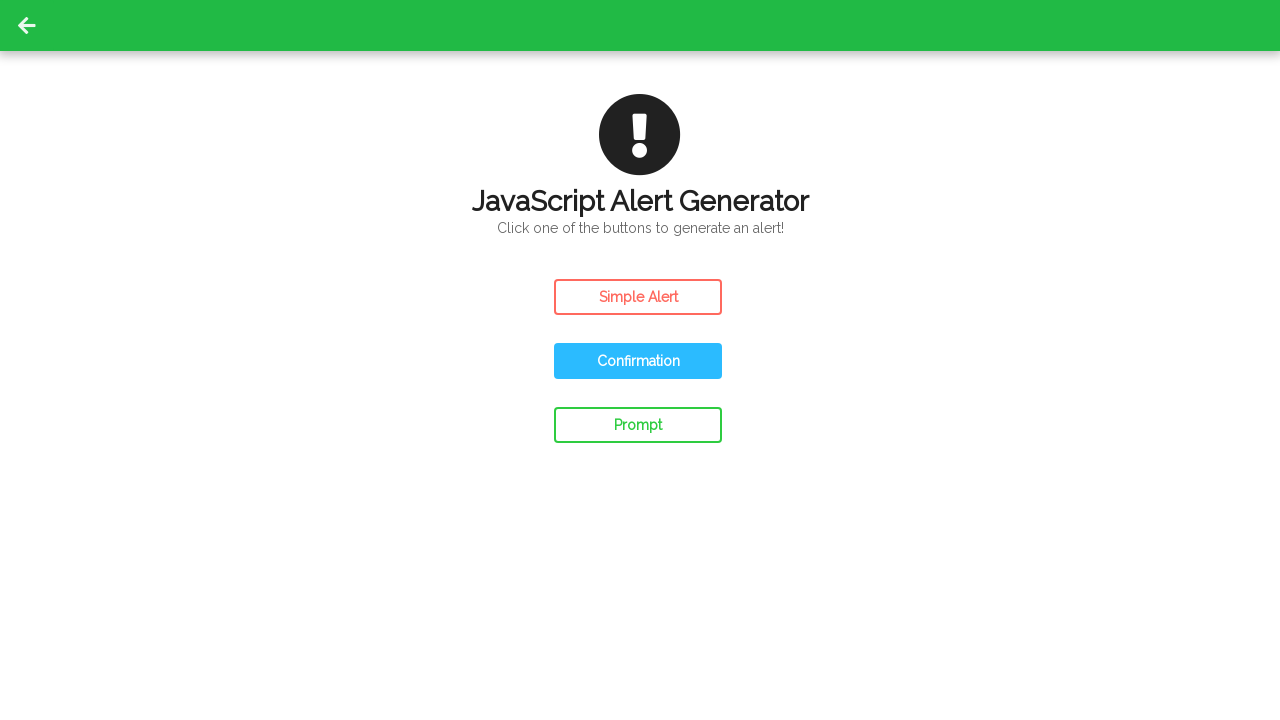